Navigates to Applitools demo Frames Test Page and verifies a specific region by coordinates is visible on the page

Starting URL: https://applitools.github.io/demo/TestPages/FramesTestPage/

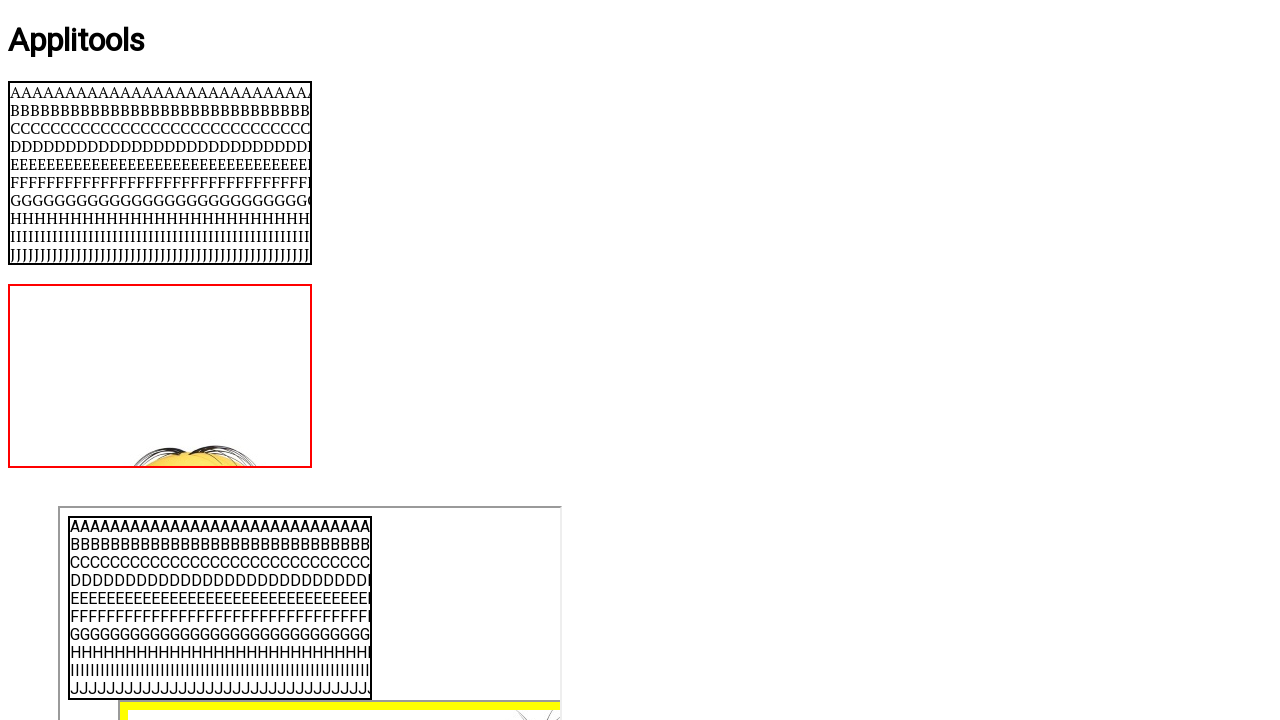

Set viewport size to 700x460
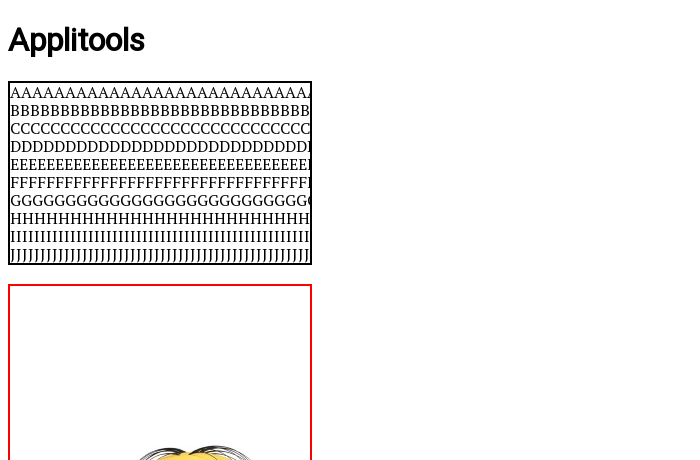

Waited for page to reach domcontentloaded state
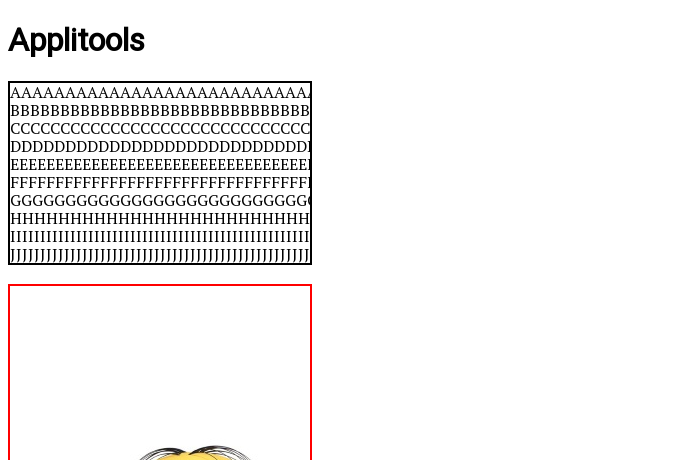

Body element loaded and visible
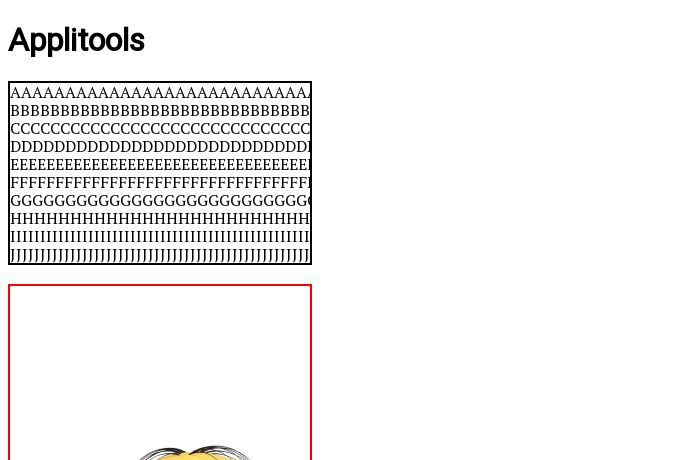

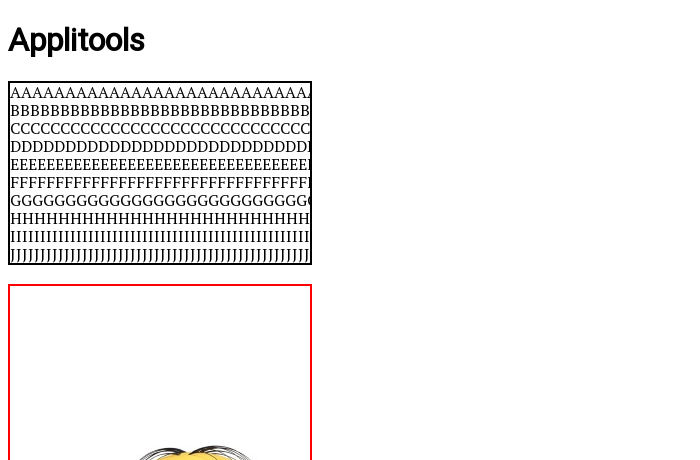